Tests the Broken Links - Images page by clicking on both the valid link and the broken link to verify navigation behavior

Starting URL: https://demoqa.com/broken

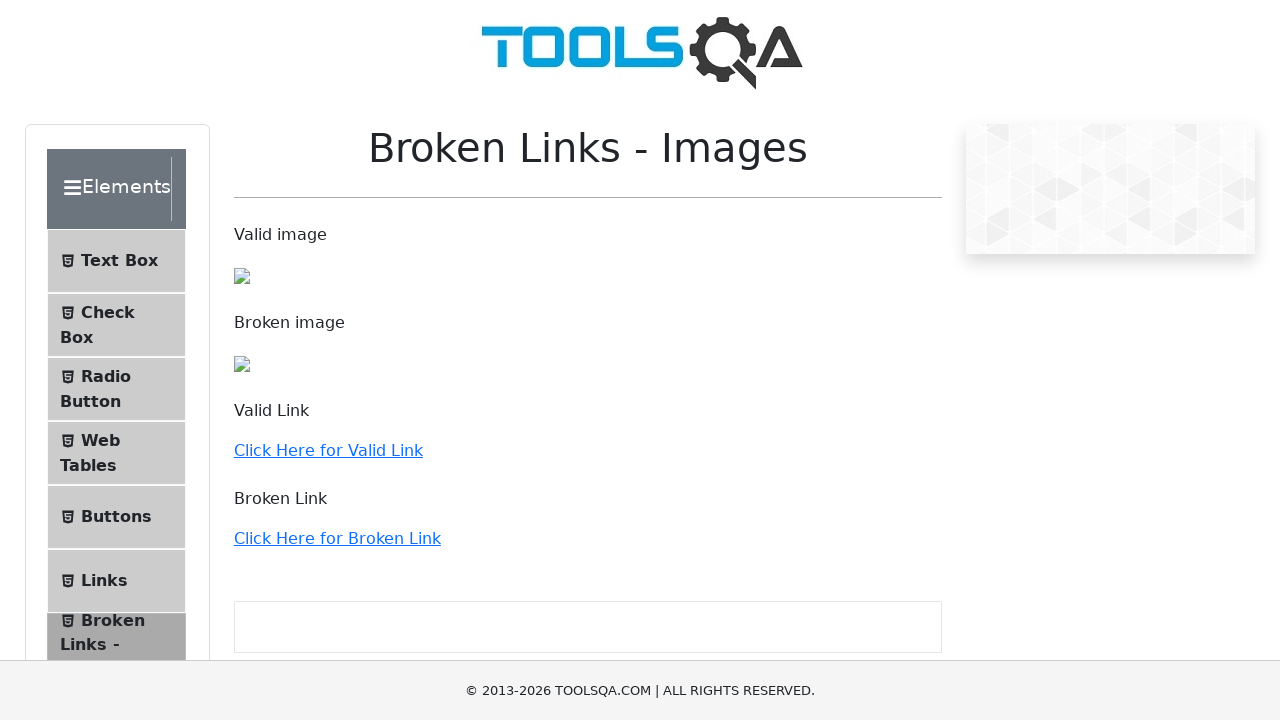

Clicked the valid link on Broken Links page at (328, 450) on a:has-text('Click Here for Valid Link')
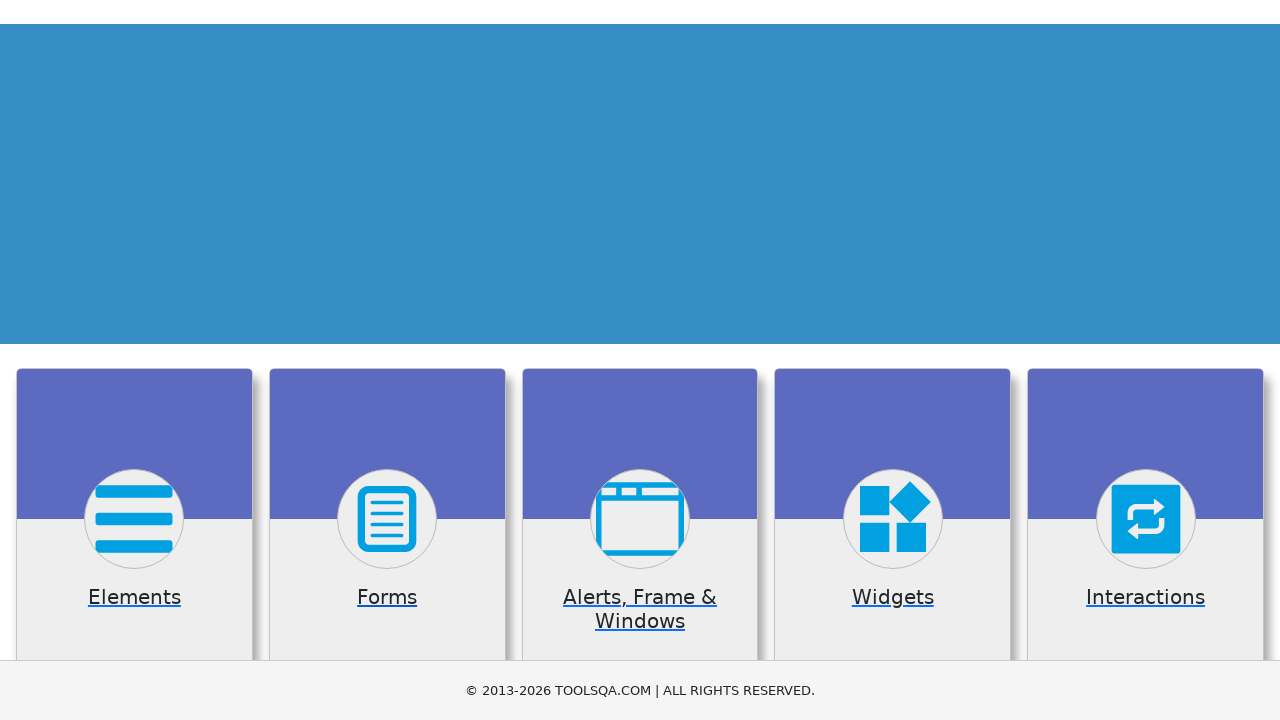

Valid link page loaded successfully
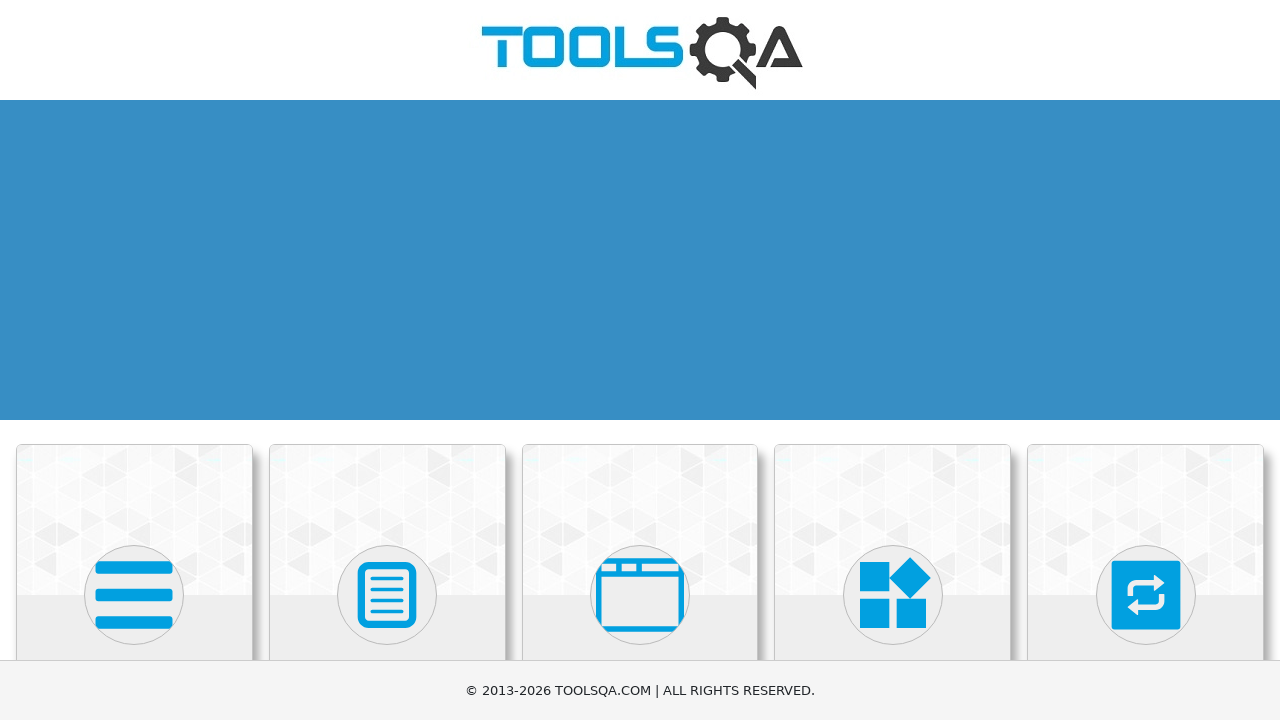

Navigated back to Broken Links page
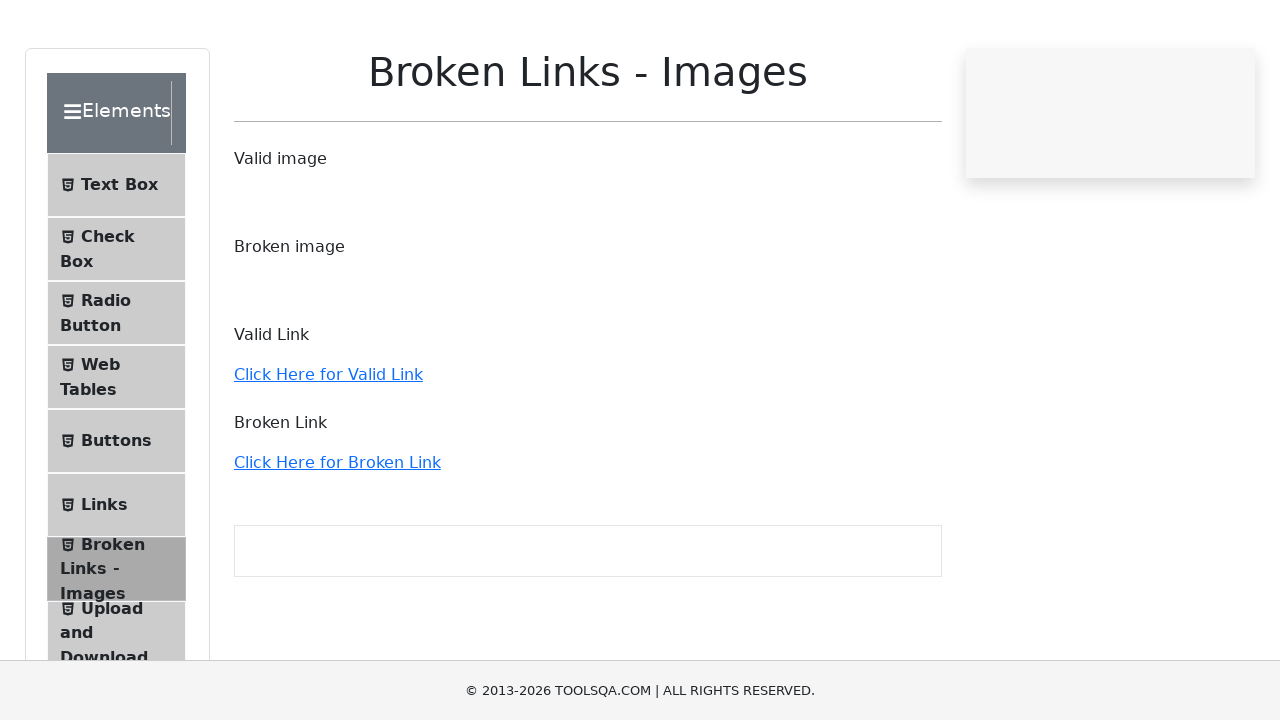

Clicked the broken link on Broken Links page at (337, 538) on a:has-text('Click Here for Broken Link')
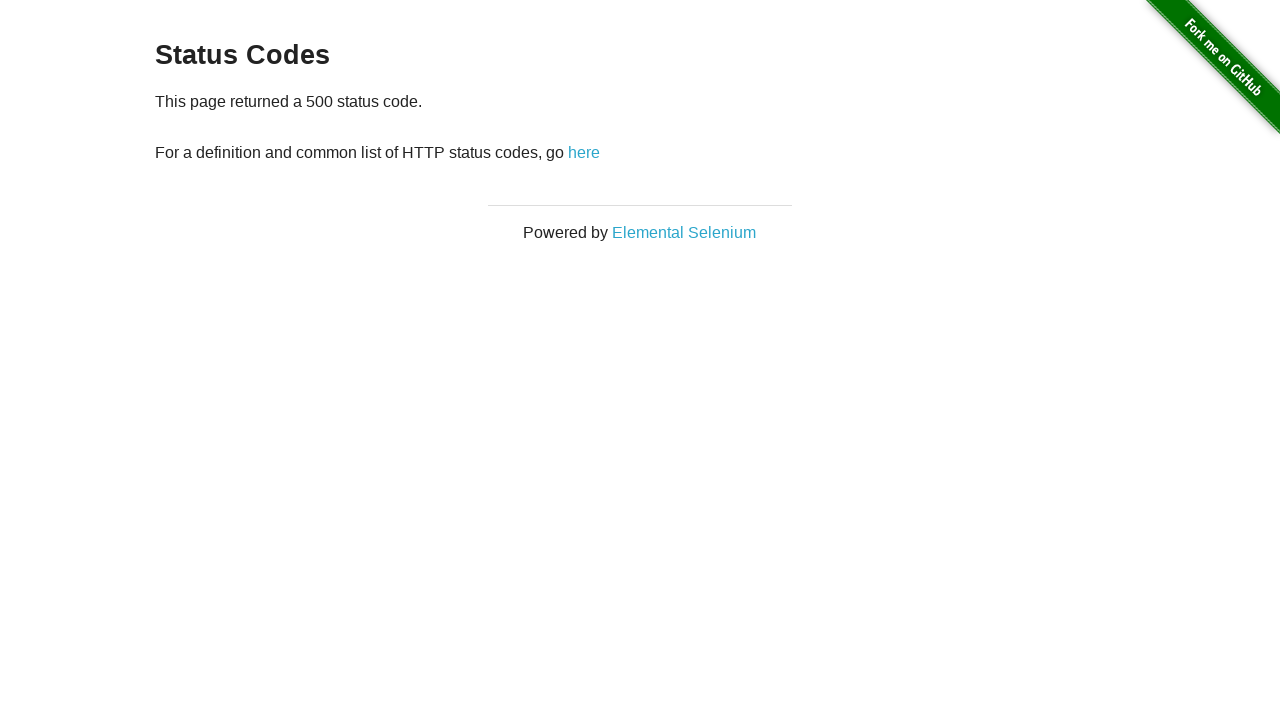

Broken link error page loaded
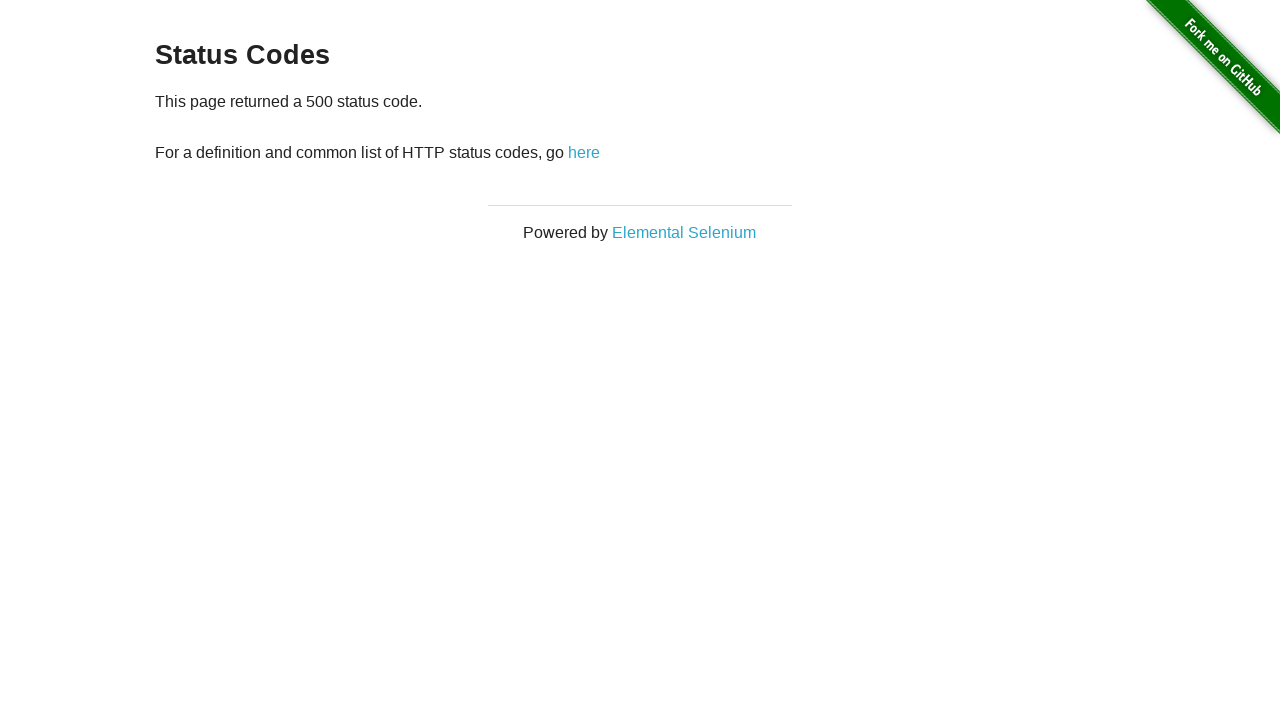

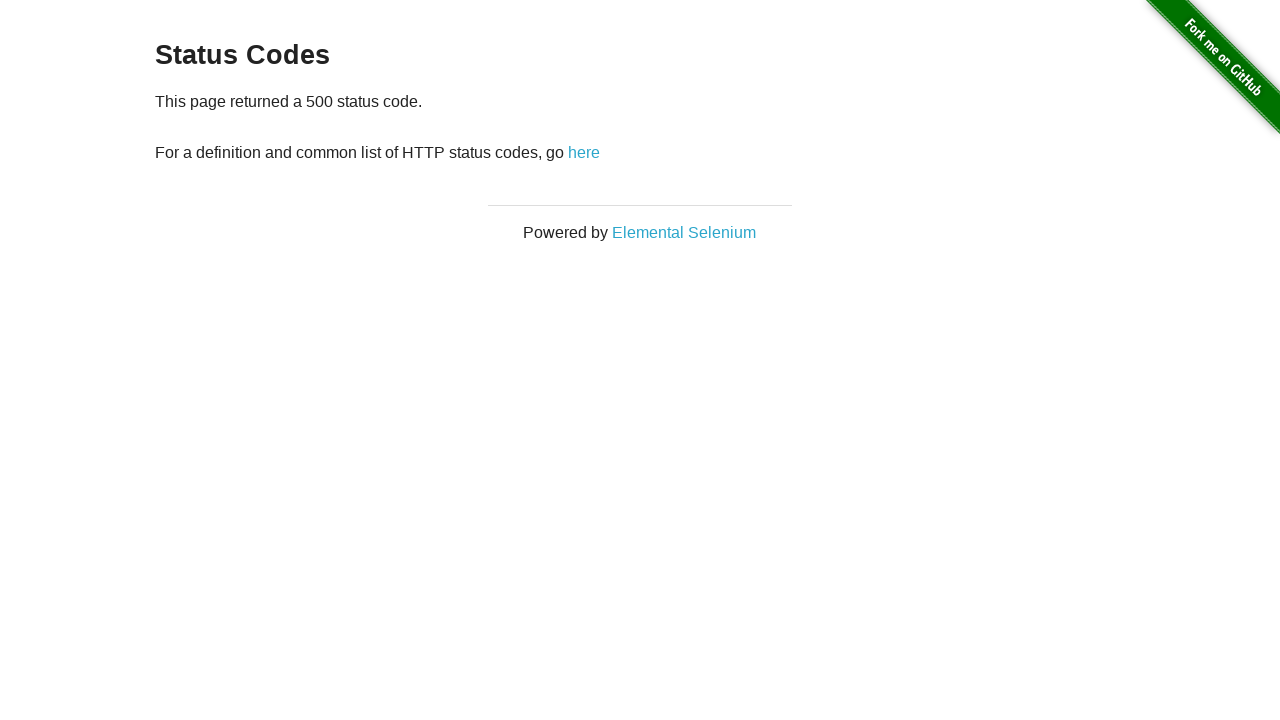